Tests dynamic control visibility by toggling a checkbox element on and off, verifying its visibility state changes

Starting URL: https://v1.training-support.net/selenium/dynamic-controls

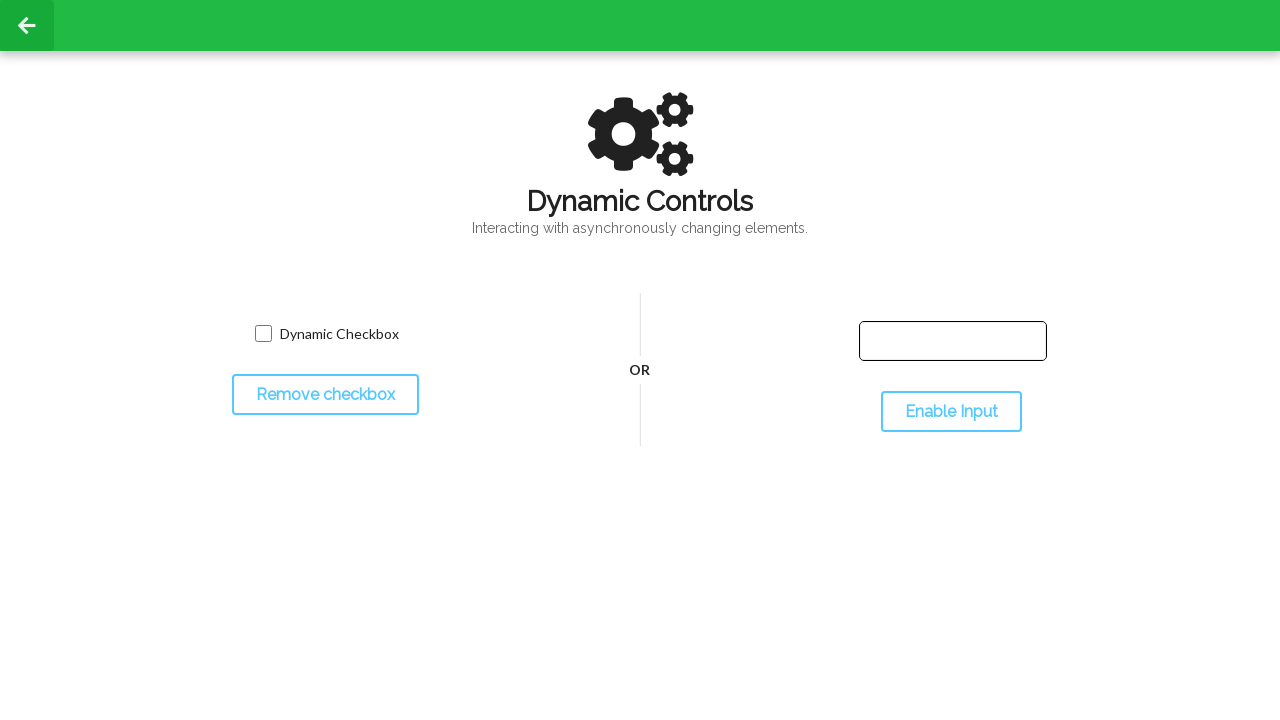

Navigated to dynamic controls training page
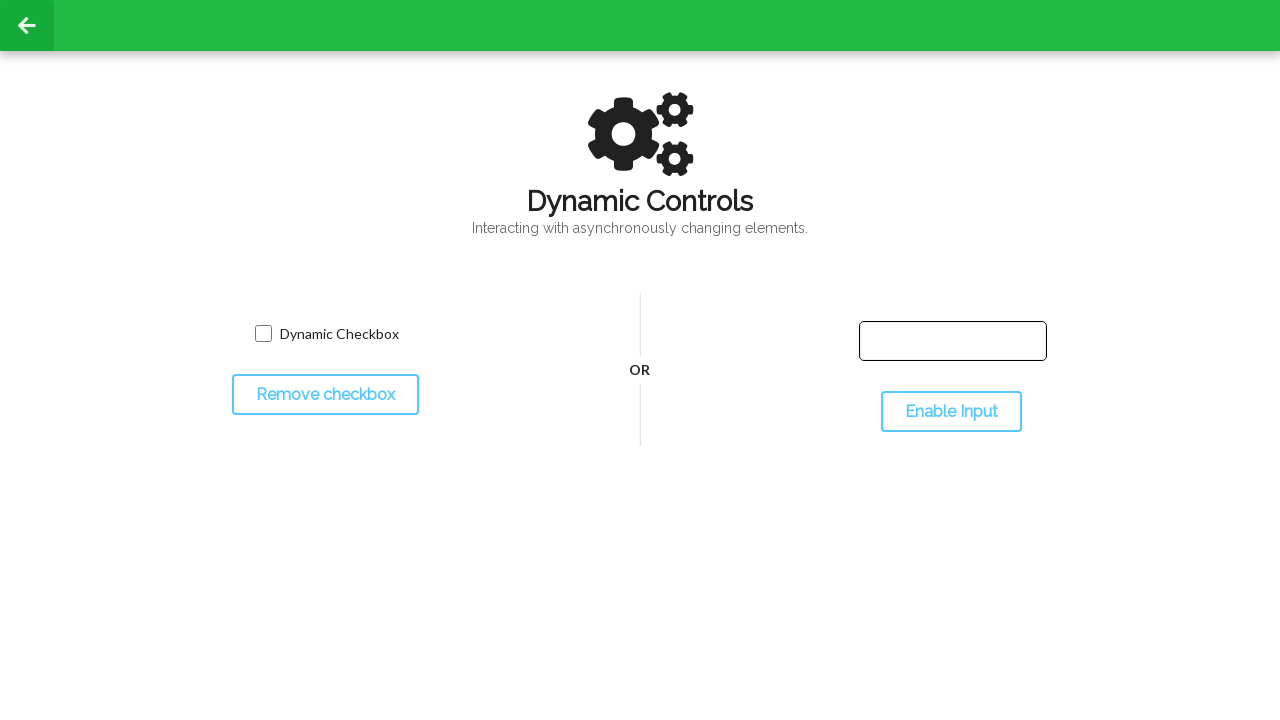

Clicked toggle button to hide checkbox at (325, 395) on #toggleCheckbox
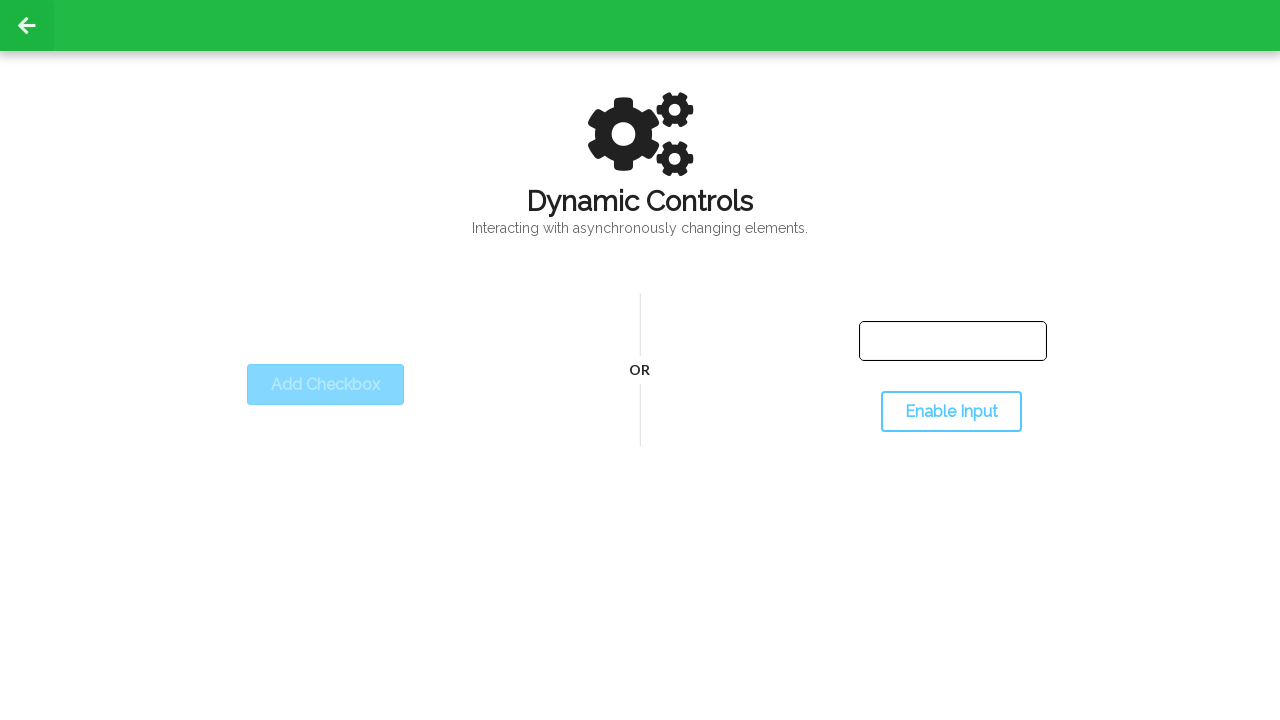

Verified checkbox is now hidden
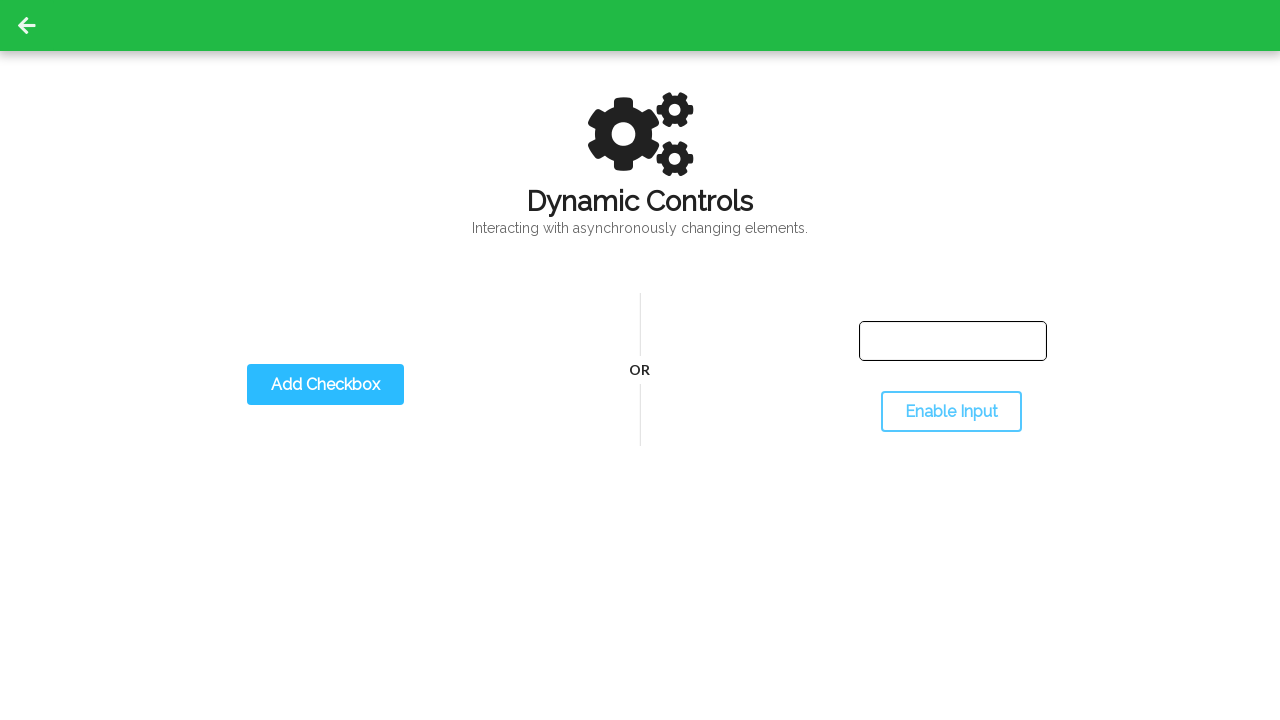

Clicked toggle button to show checkbox at (325, 385) on #toggleCheckbox
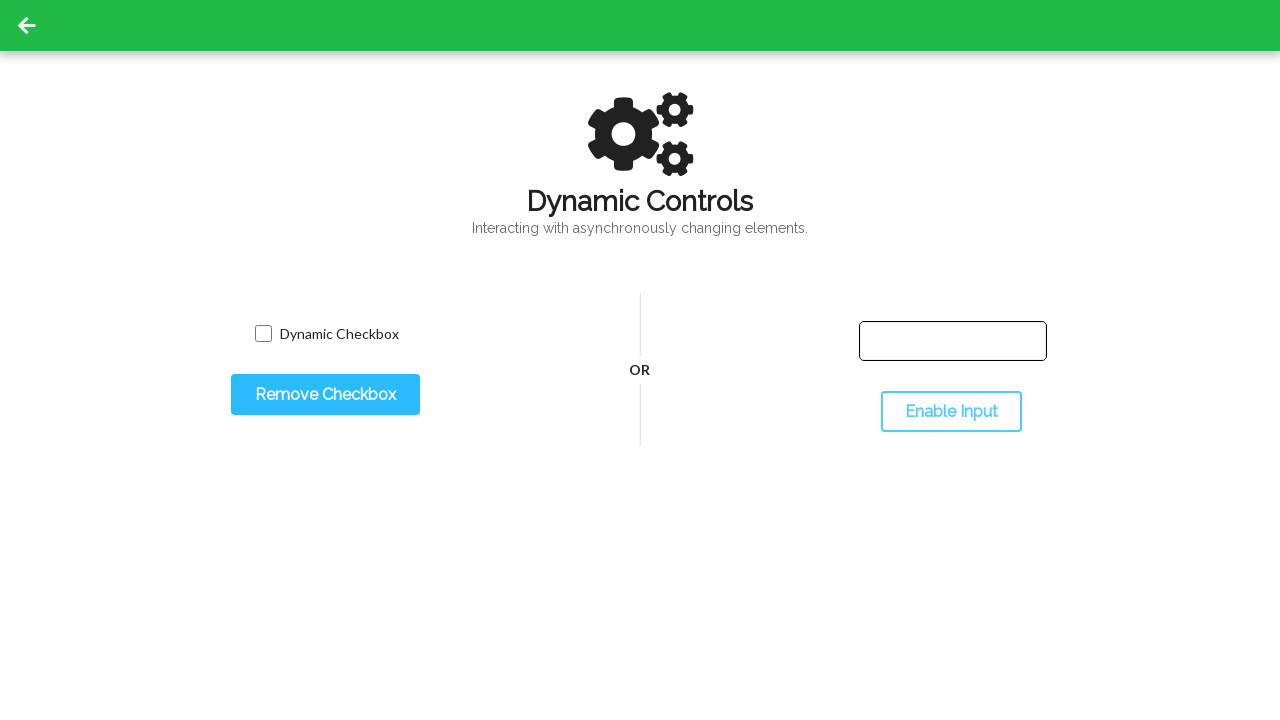

Verified checkbox is now visible again
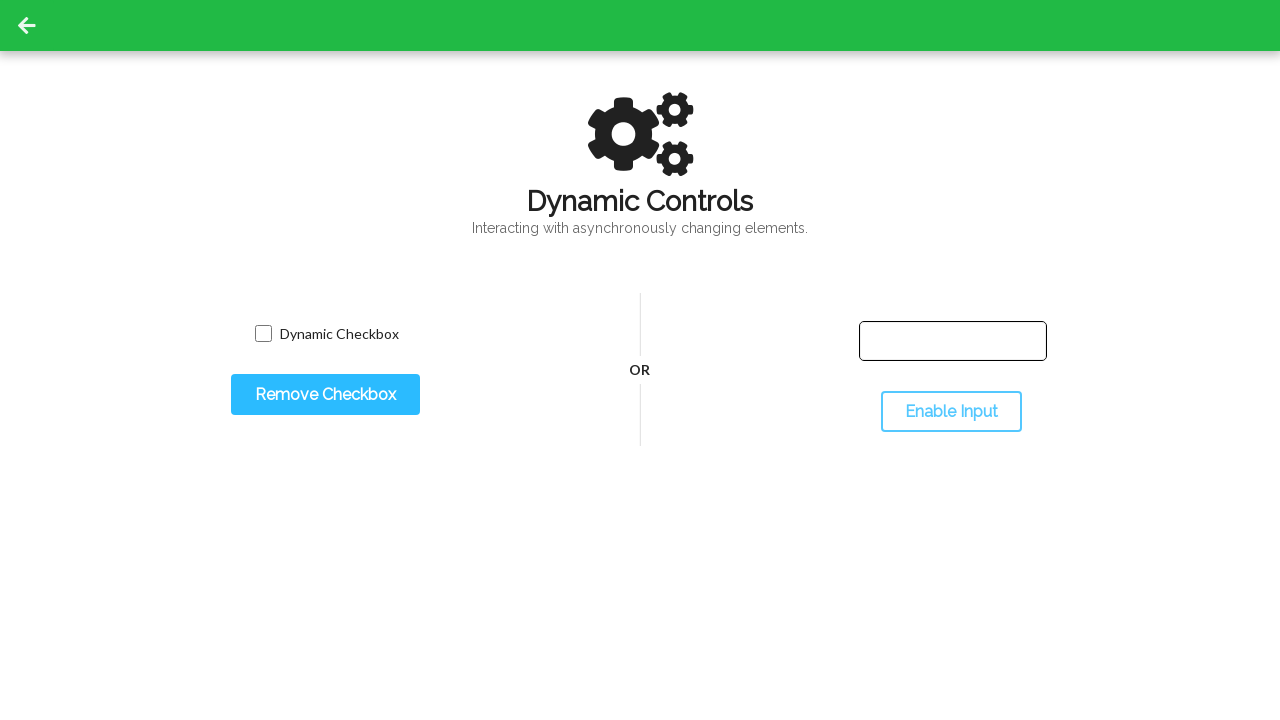

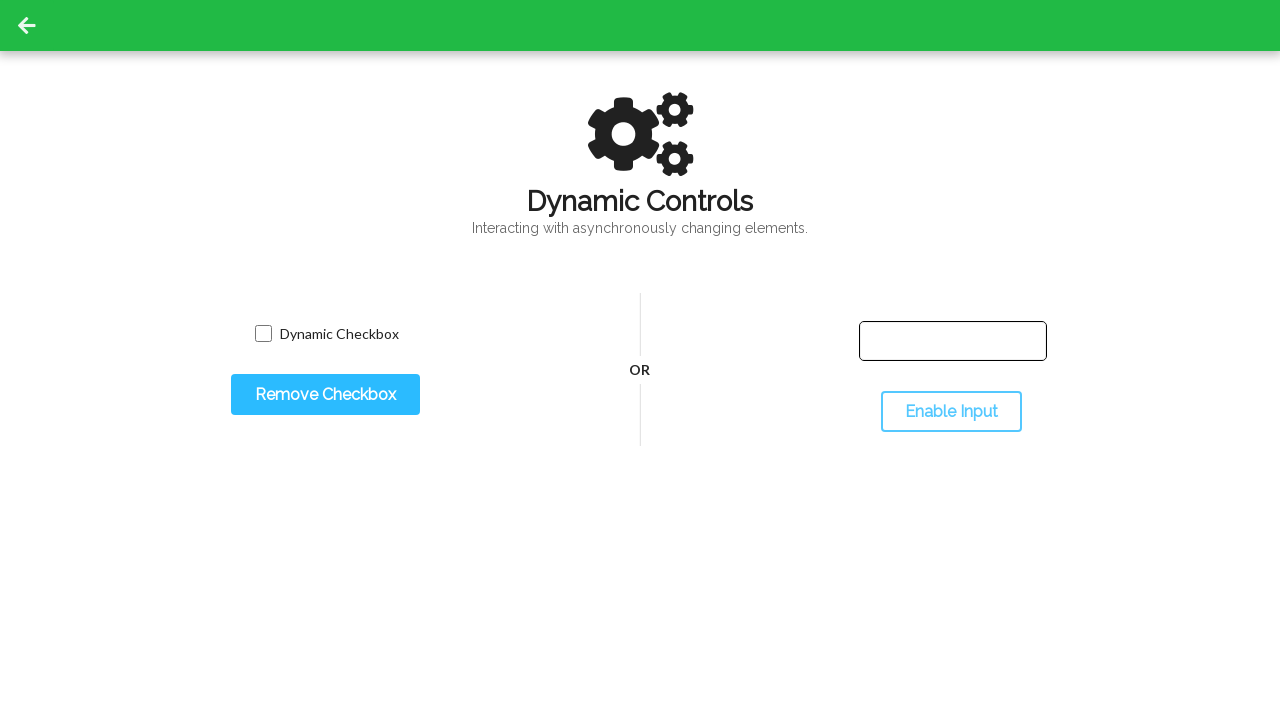